Tests the search functionality on an e-commerce practice site by typing a search query into the search input field

Starting URL: https://rahulshettyacademy.com/seleniumPractise/#/

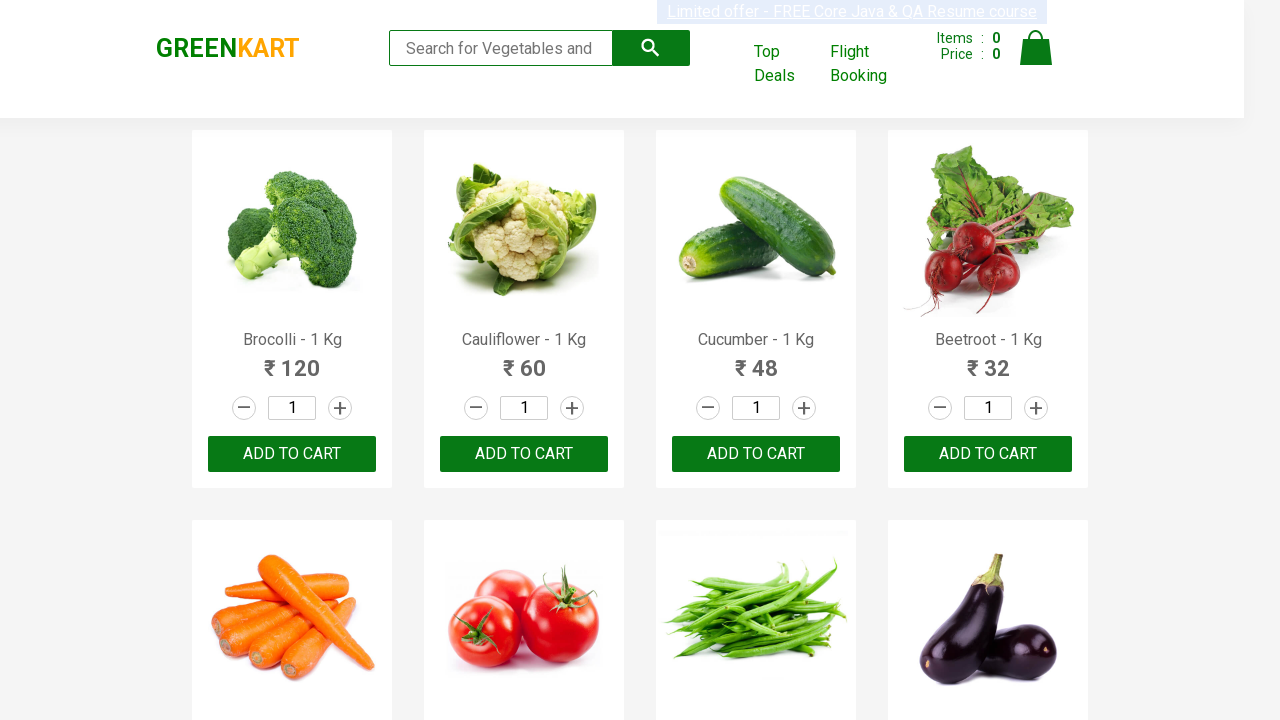

Typed search query 'abcd' into the search input field on .search-keyword
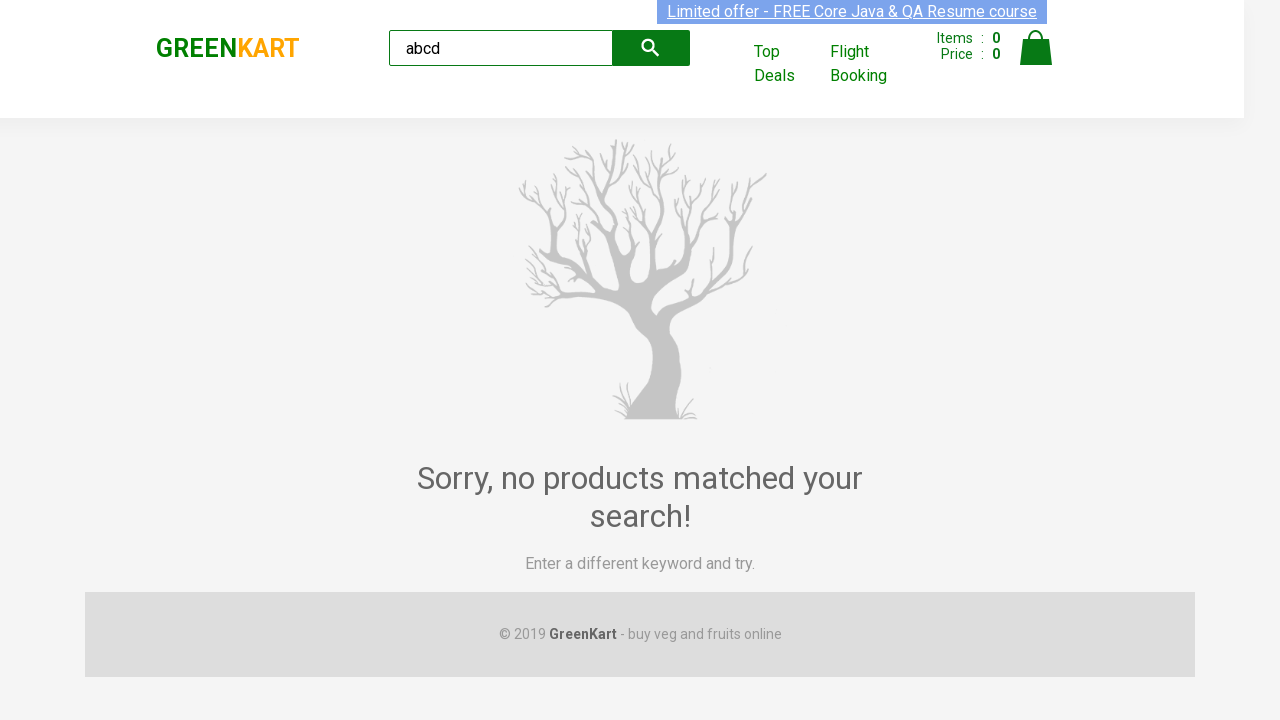

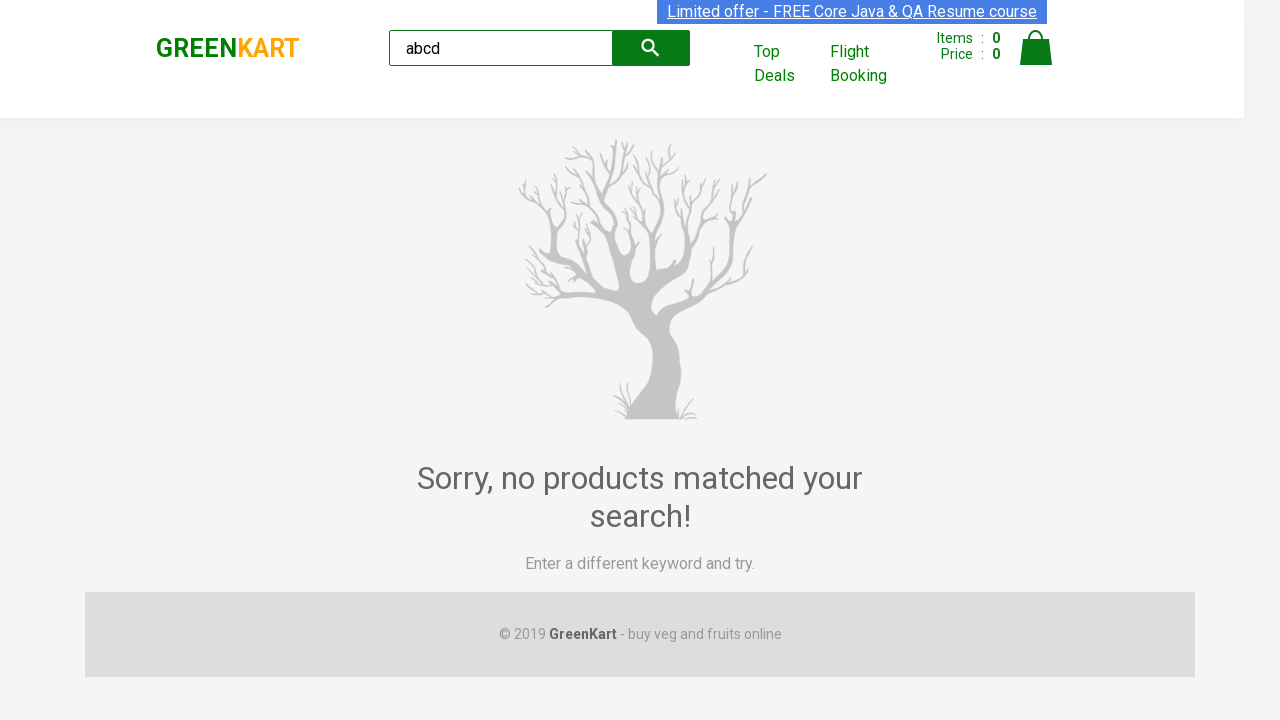